Tests a calculator application by entering two random 2-digit numbers, performing a random operation (add, subtract, multiply, or divide), and verifying the result.

Starting URL: https://bonigarcia.dev/selenium-webdriver-java/slow-calculator.html

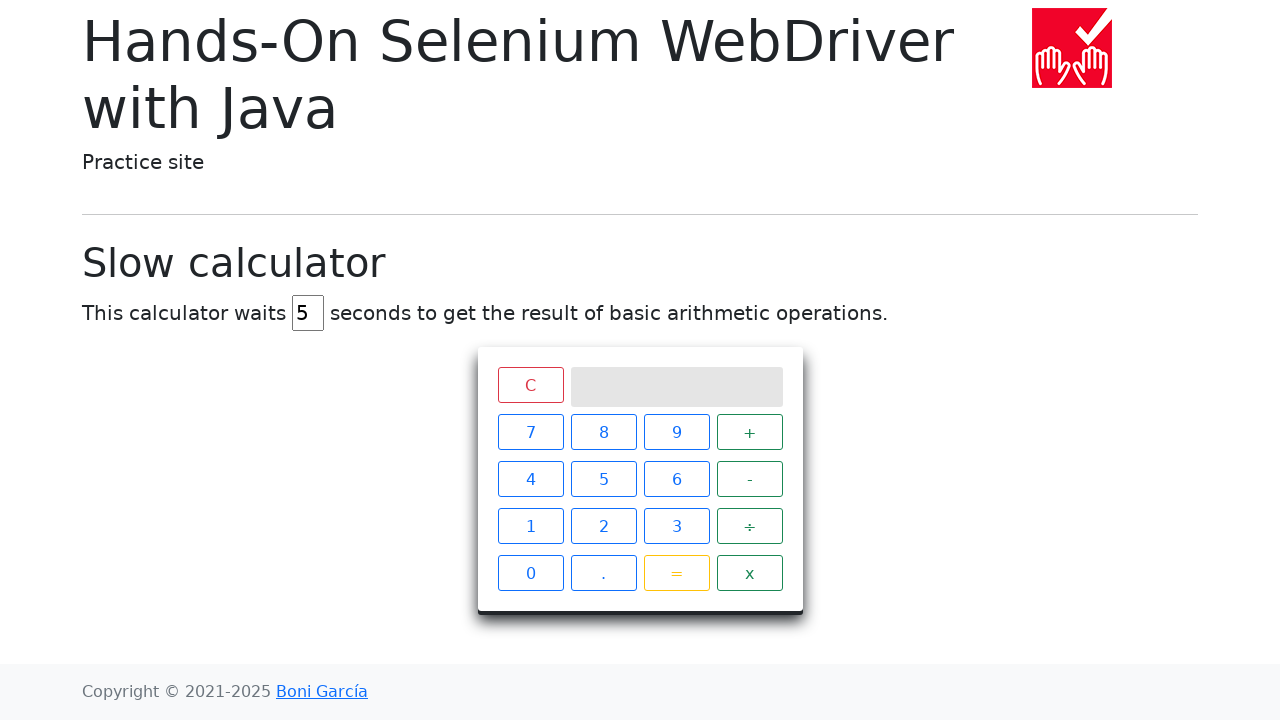

Navigated to calculator application
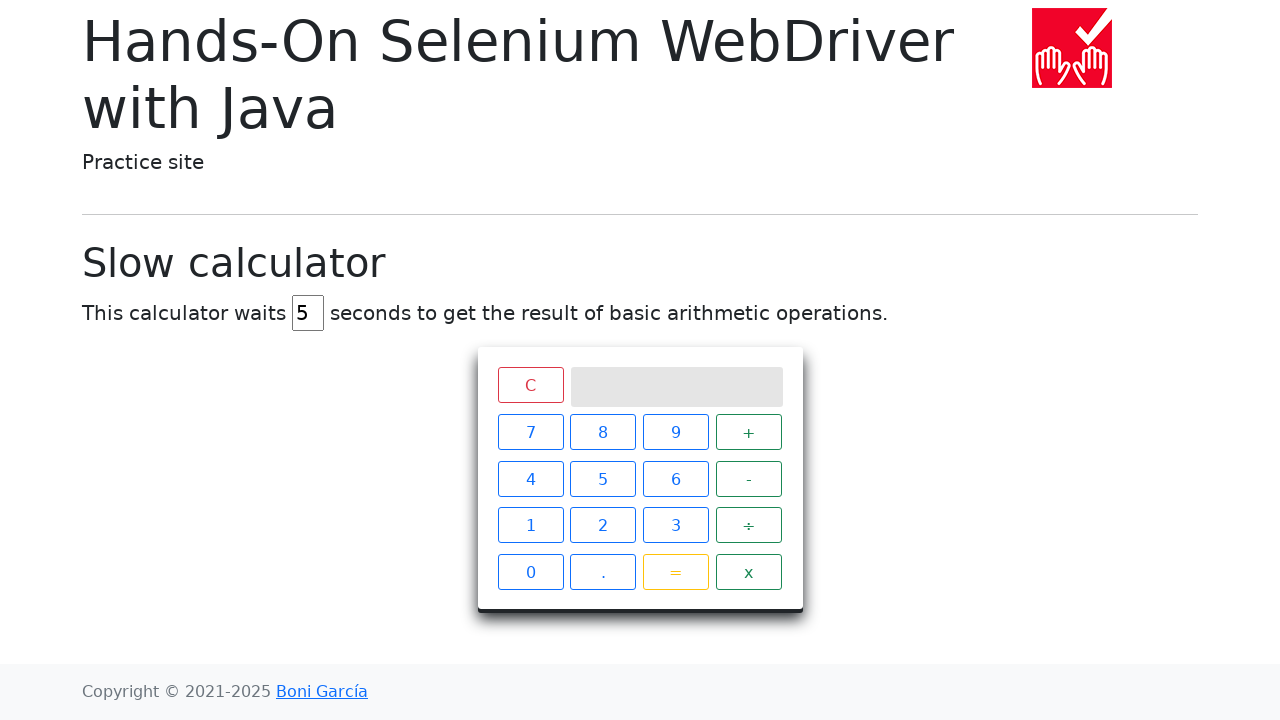

Clicked digit 7 for first number at (530, 432) on //div[@id='calculator']//span[contains(text(),'7')]
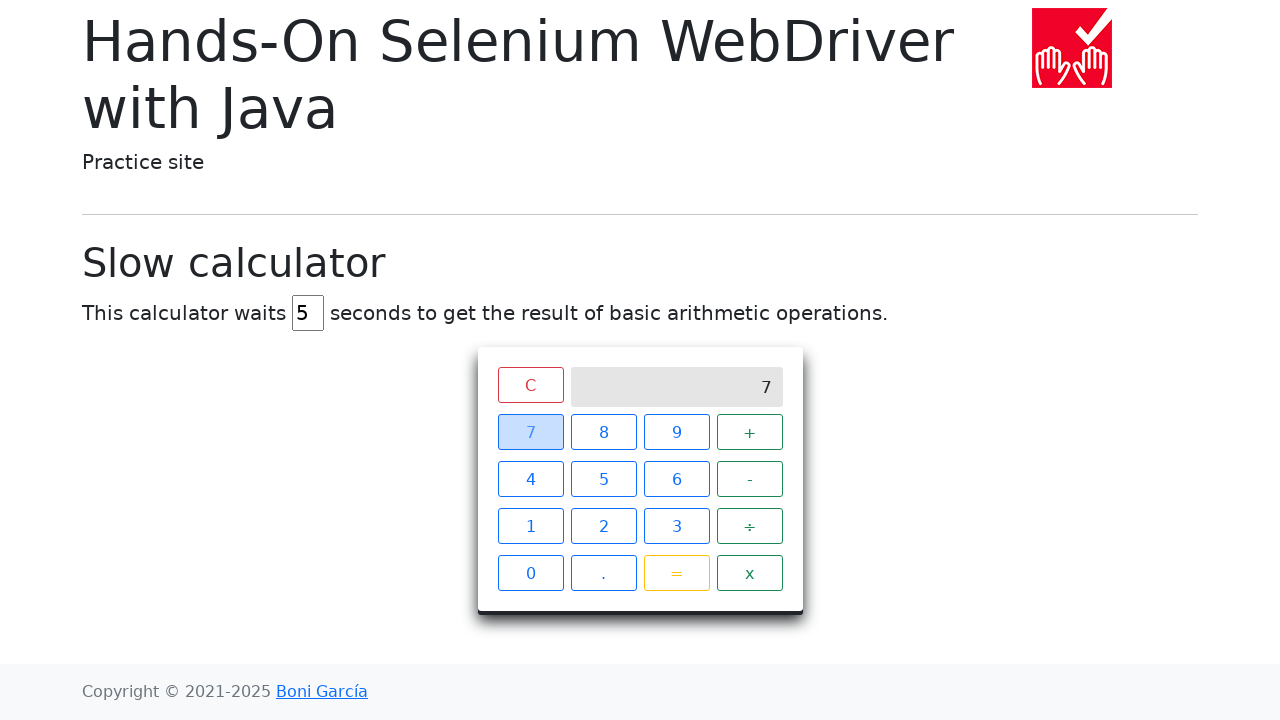

Clicked digit 7 for first number at (530, 432) on //div[@id='calculator']//span[contains(text(),'7')]
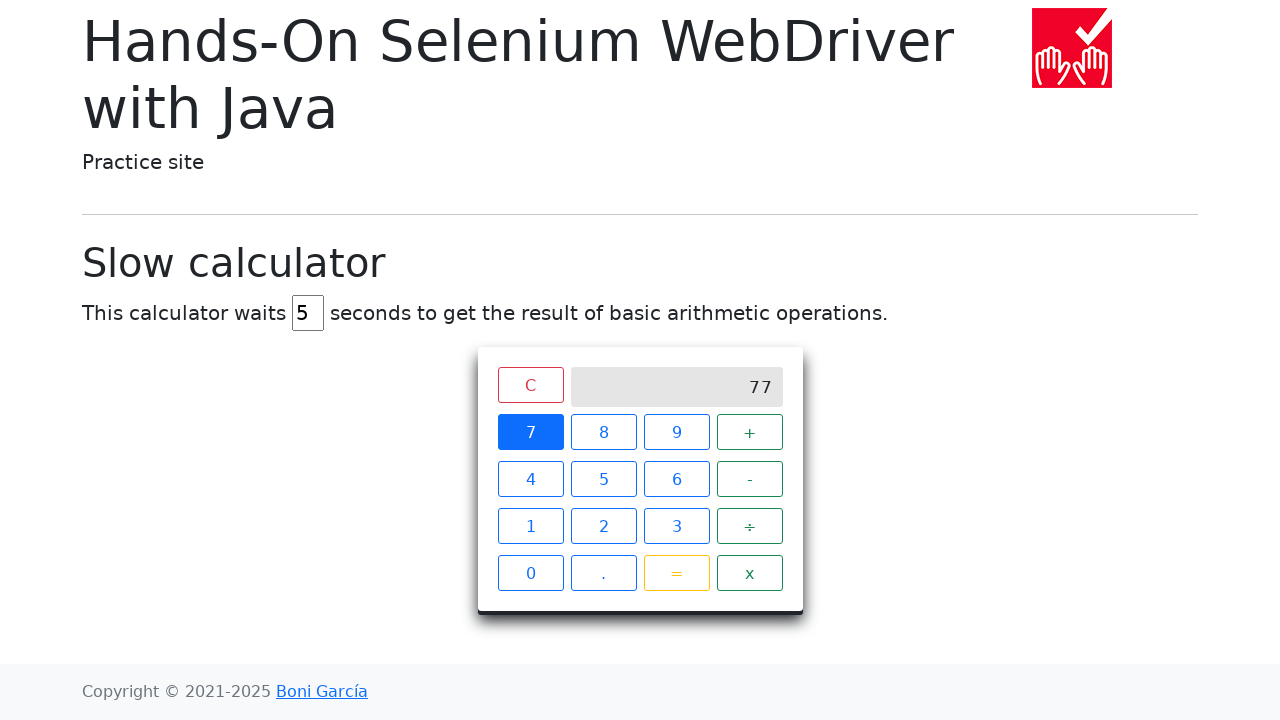

Retrieved list of available operators
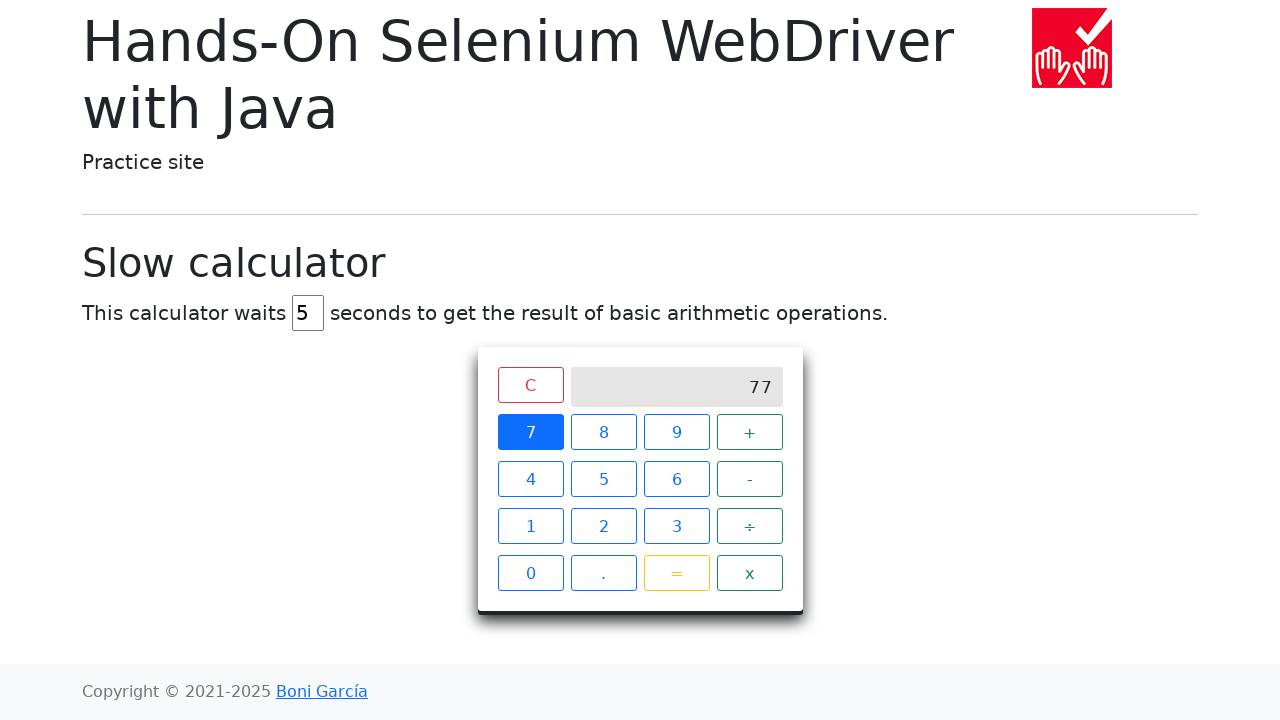

Selected operator at index 0 at (750, 432) on xpath=//*[@id='calculator']//span[contains(@class,'operator btn btn-outline-succ
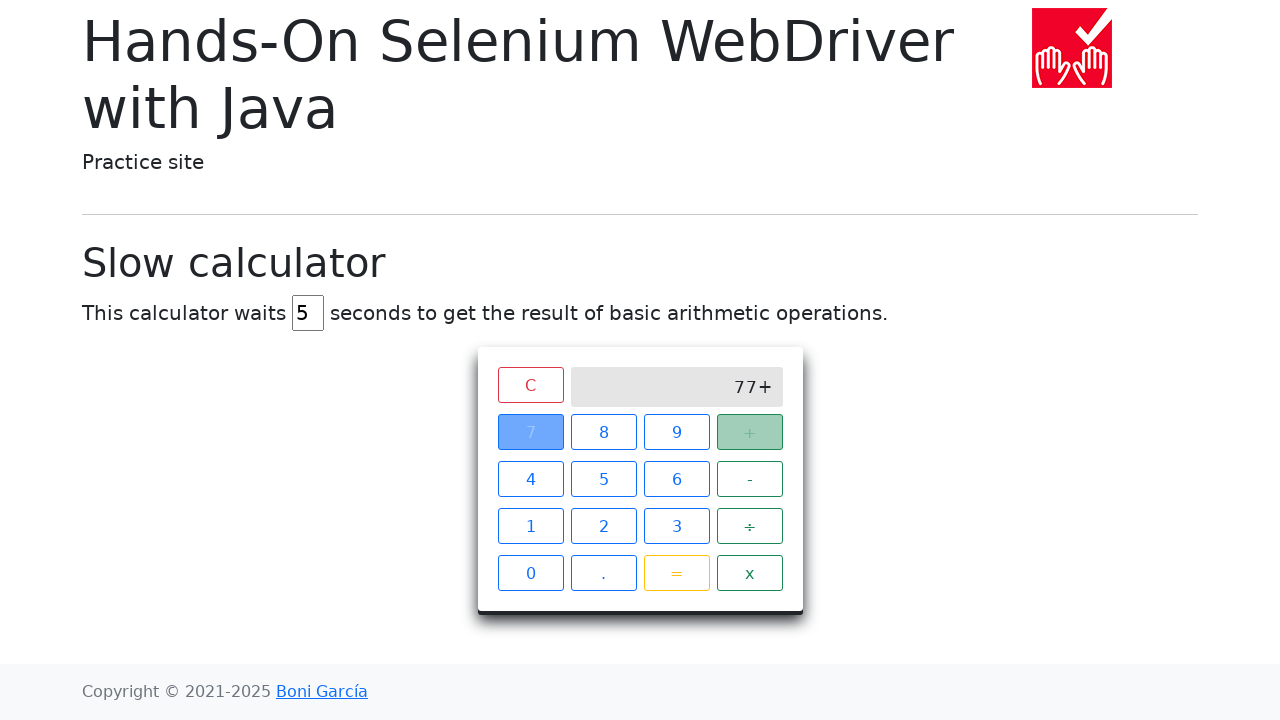

Clicked digit 3 for second number at (676, 526) on //div[@id='calculator']//span[contains(text(),'3')]
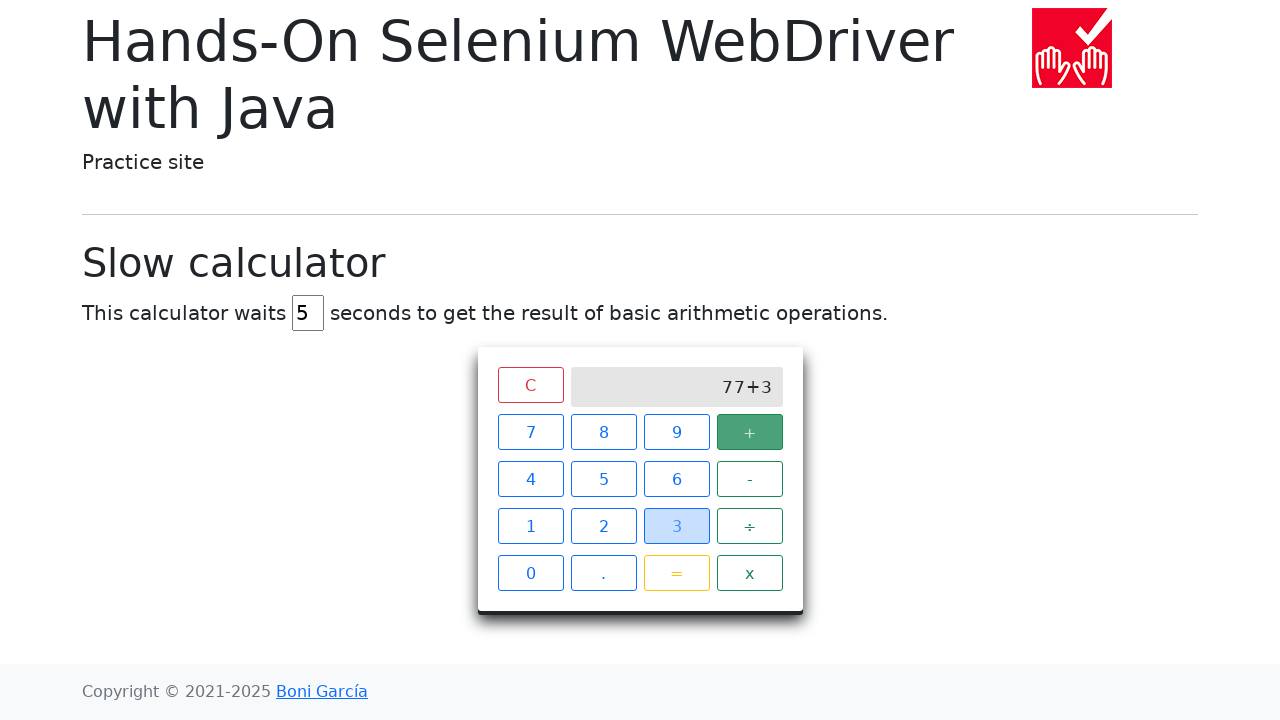

Clicked digit 8 for second number at (604, 432) on //div[@id='calculator']//span[contains(text(),'8')]
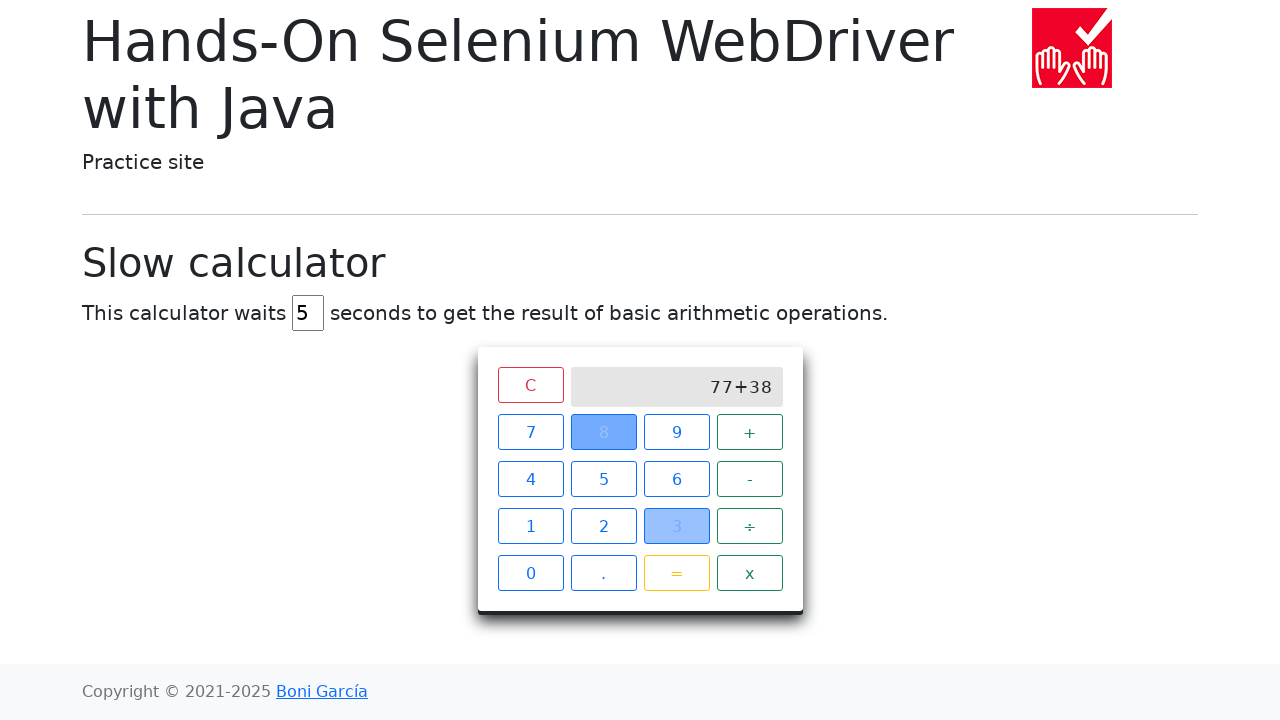

Clicked equals button to perform calculation at (676, 573) on xpath=//*[@class='btn btn-outline-warning']
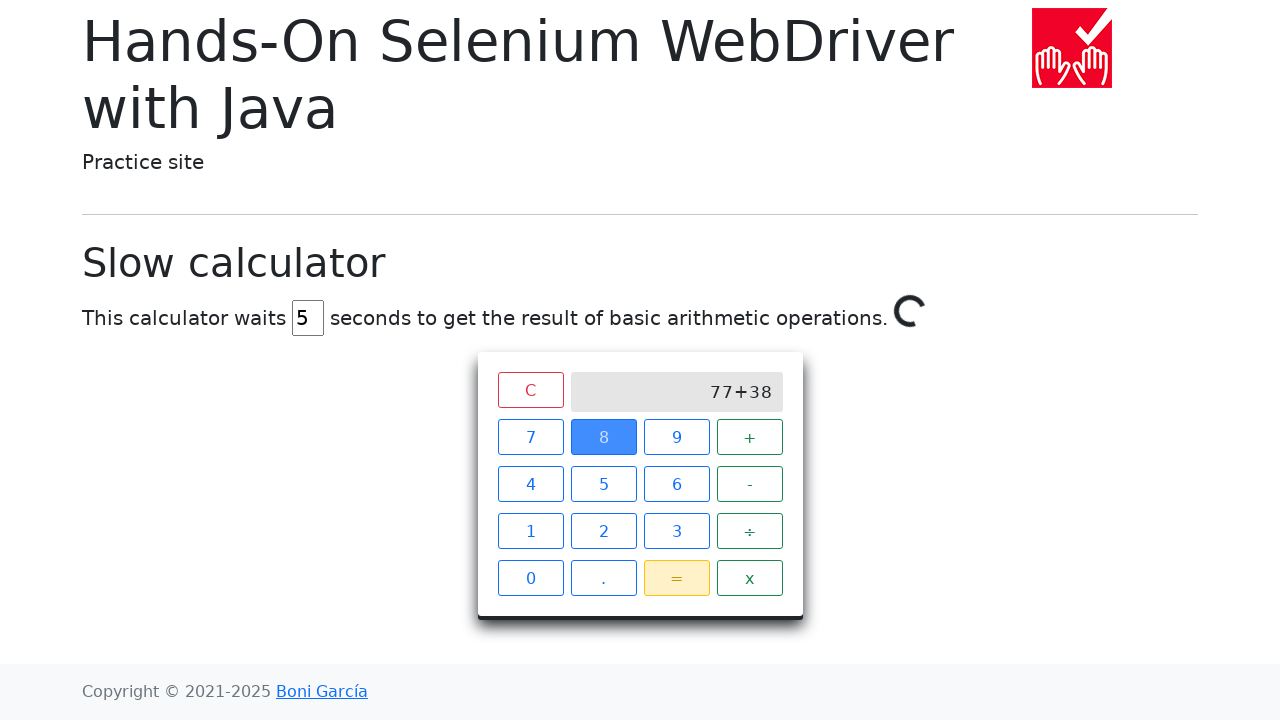

Calculation completed and result displayed on screen
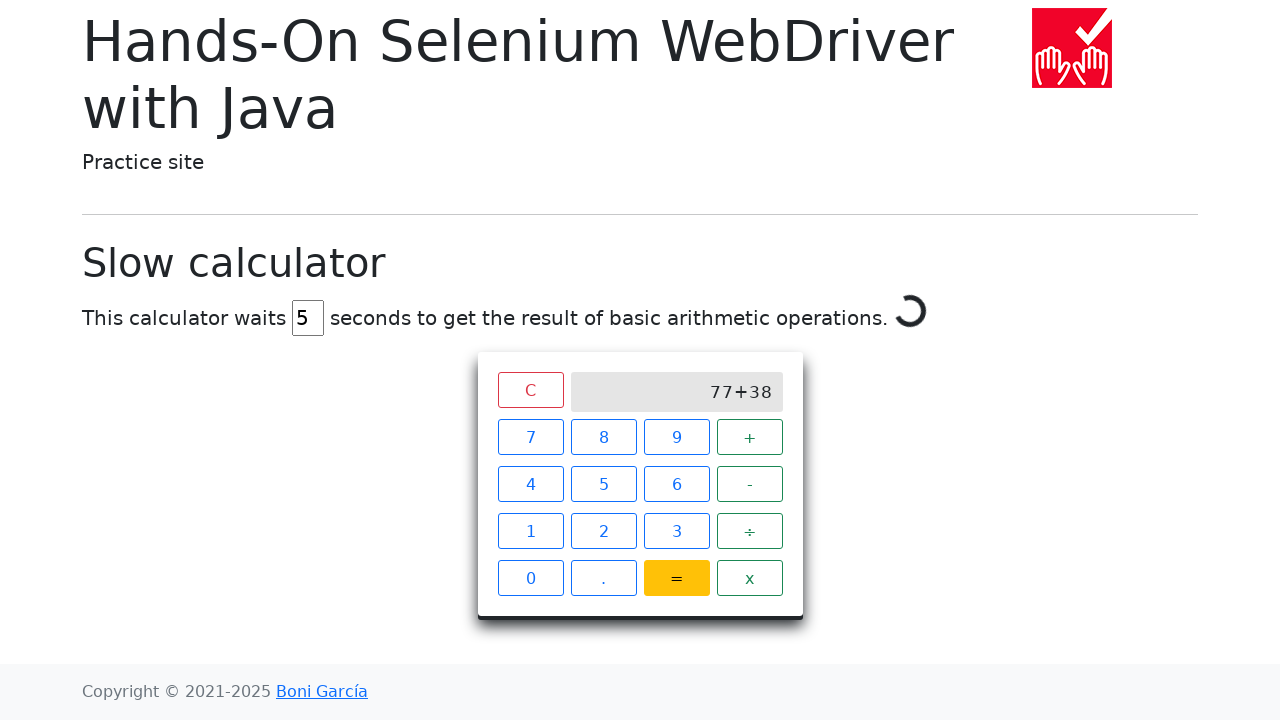

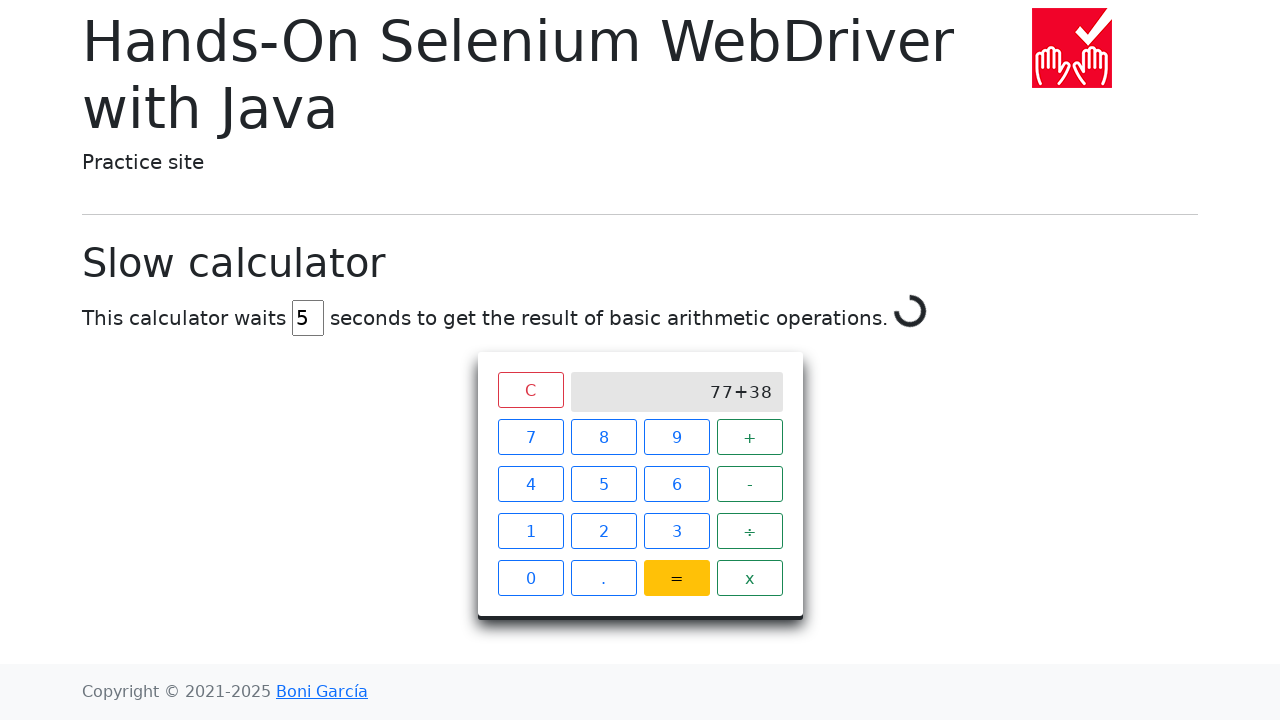